Tests right-click context menu functionality by right-clicking on a button to open a context menu, then finding and clicking the "Quit" option from the menu items.

Starting URL: http://swisnl.github.io/jQuery-contextMenu/demo.html

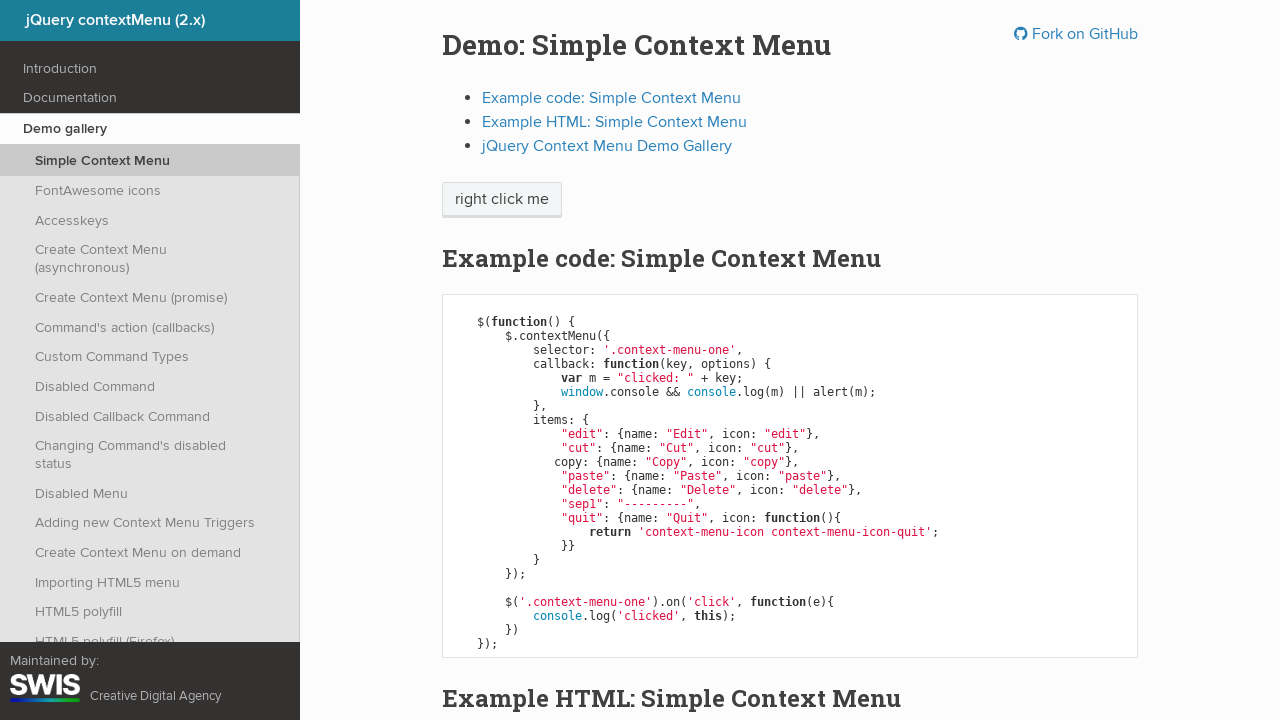

Waited for context menu trigger button to be visible
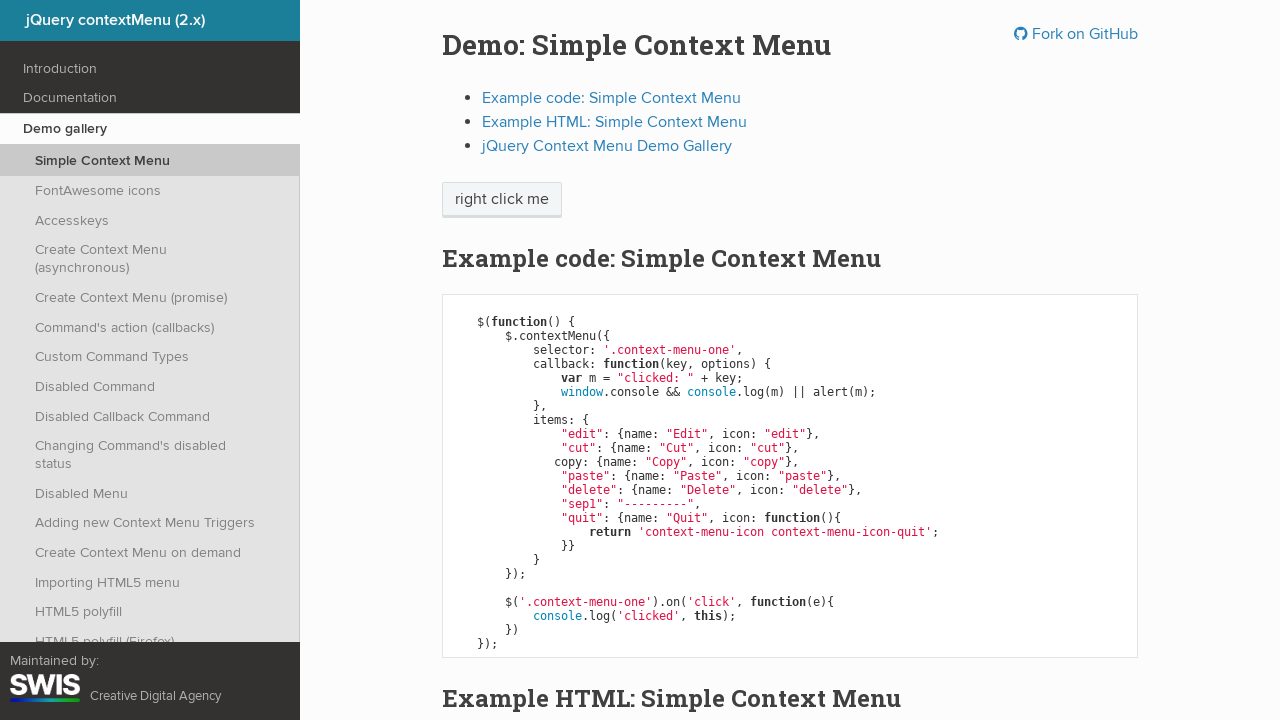

Right-clicked on the context menu trigger button at (502, 200) on span.context-menu-one.btn.btn-neutral
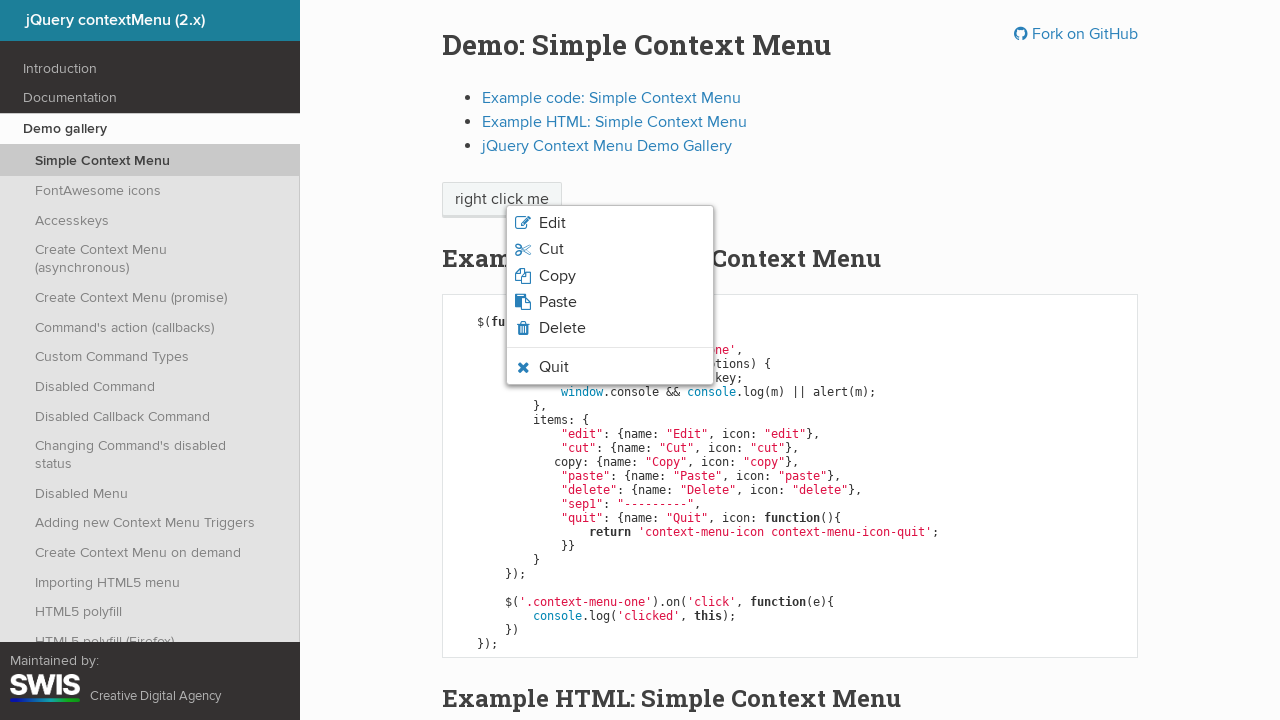

Context menu appeared after right-click
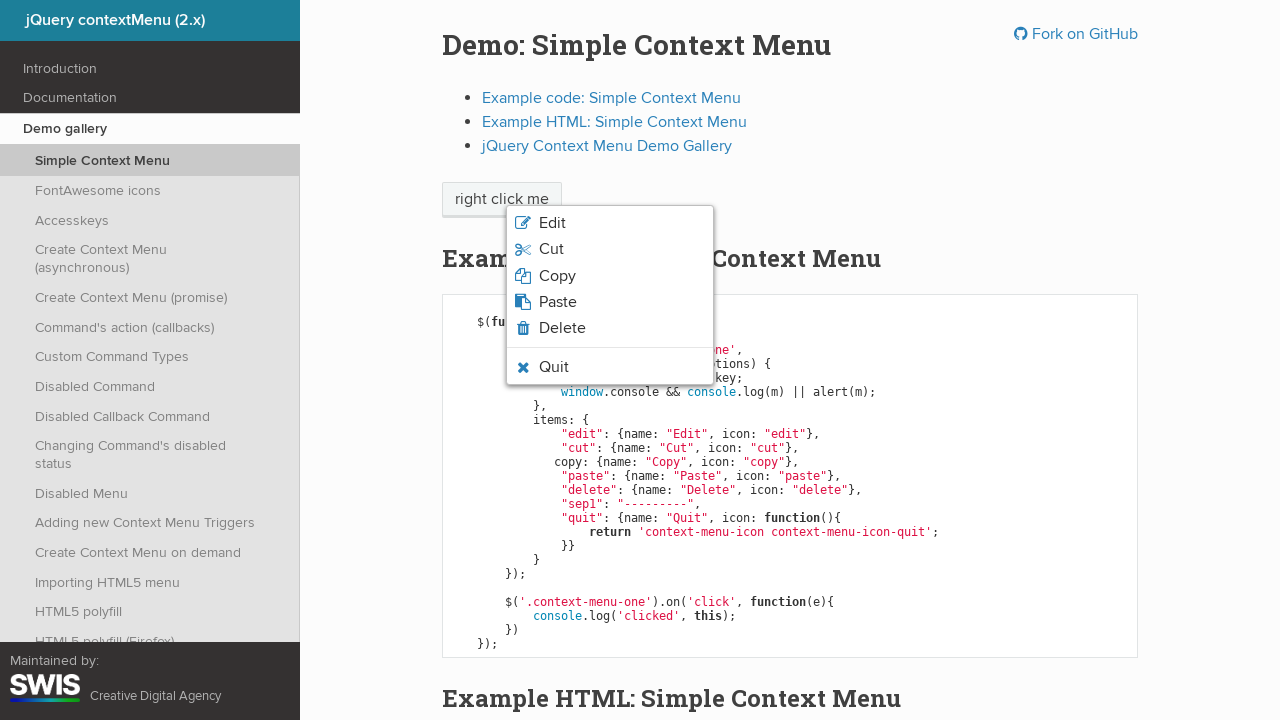

Clicked 'Quit' option from context menu at (610, 367) on ul.context-menu-list.context-menu-root li.context-menu-item >> nth=6
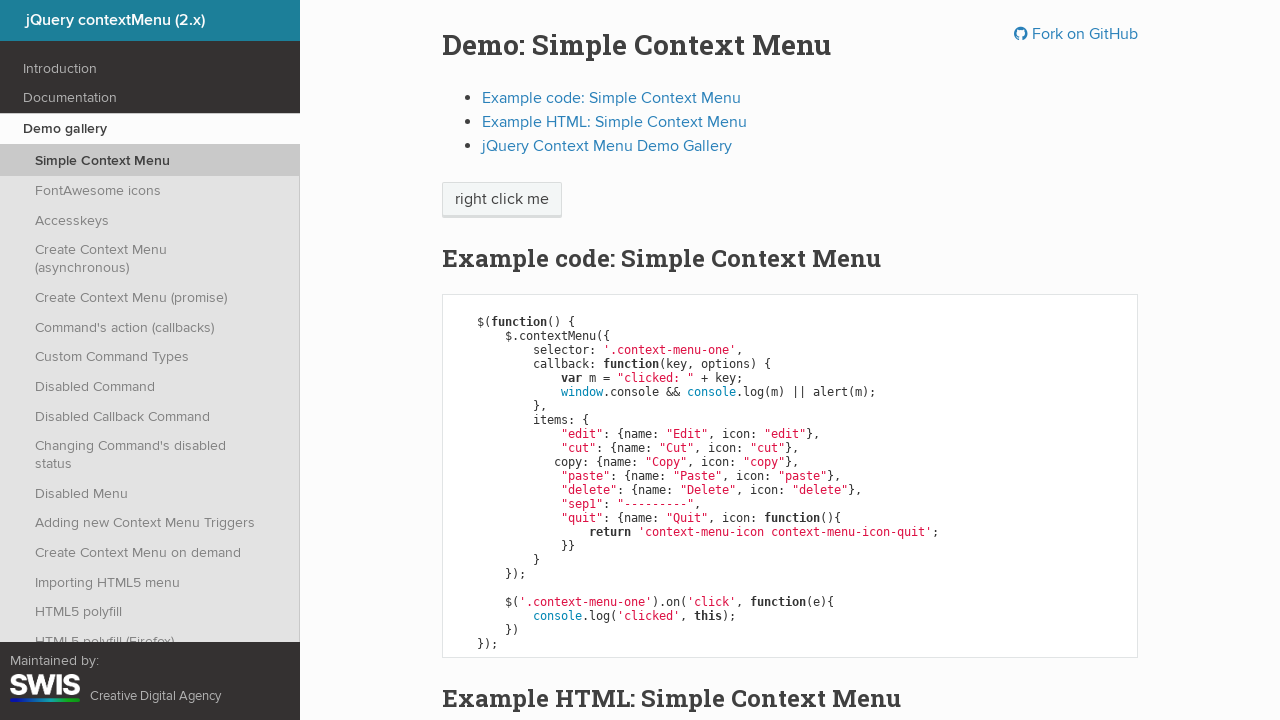

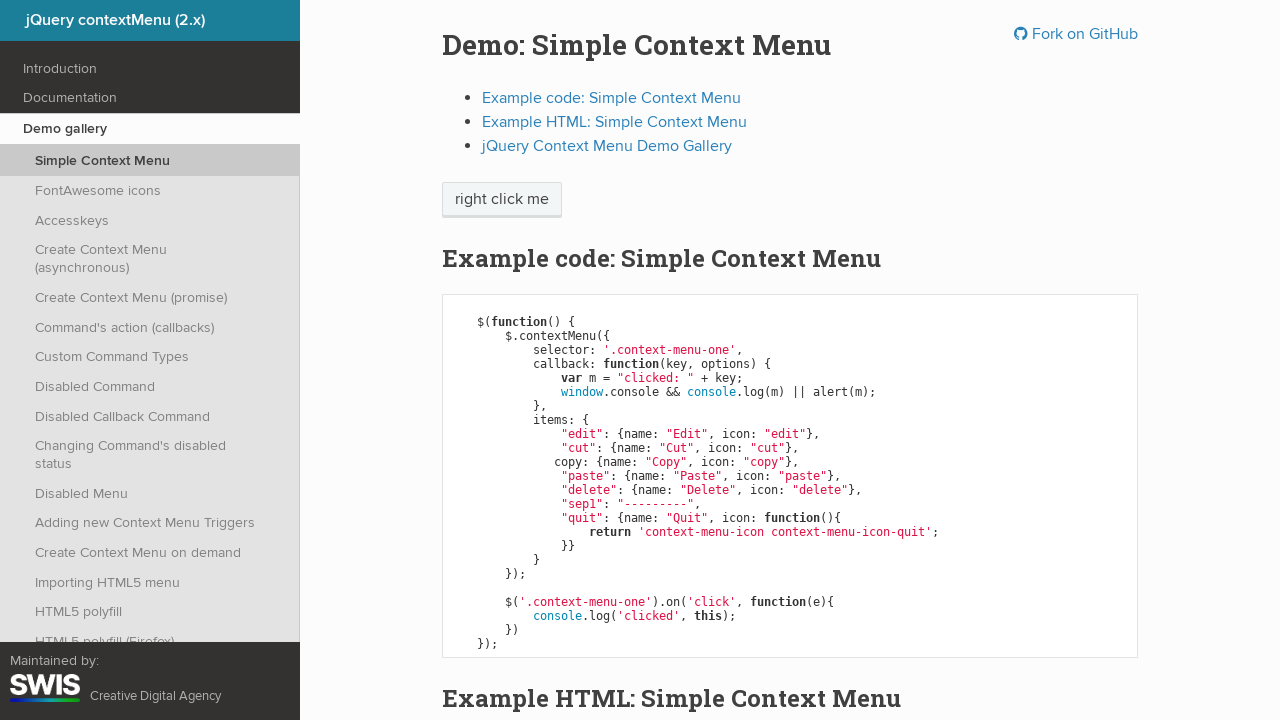